Tests flight search functionality on airtiketa.com by selecting one-way trip, choosing departure and arrival airports, setting a departure date, and submitting the search form to view flight results.

Starting URL: https://www.airtiketa.com

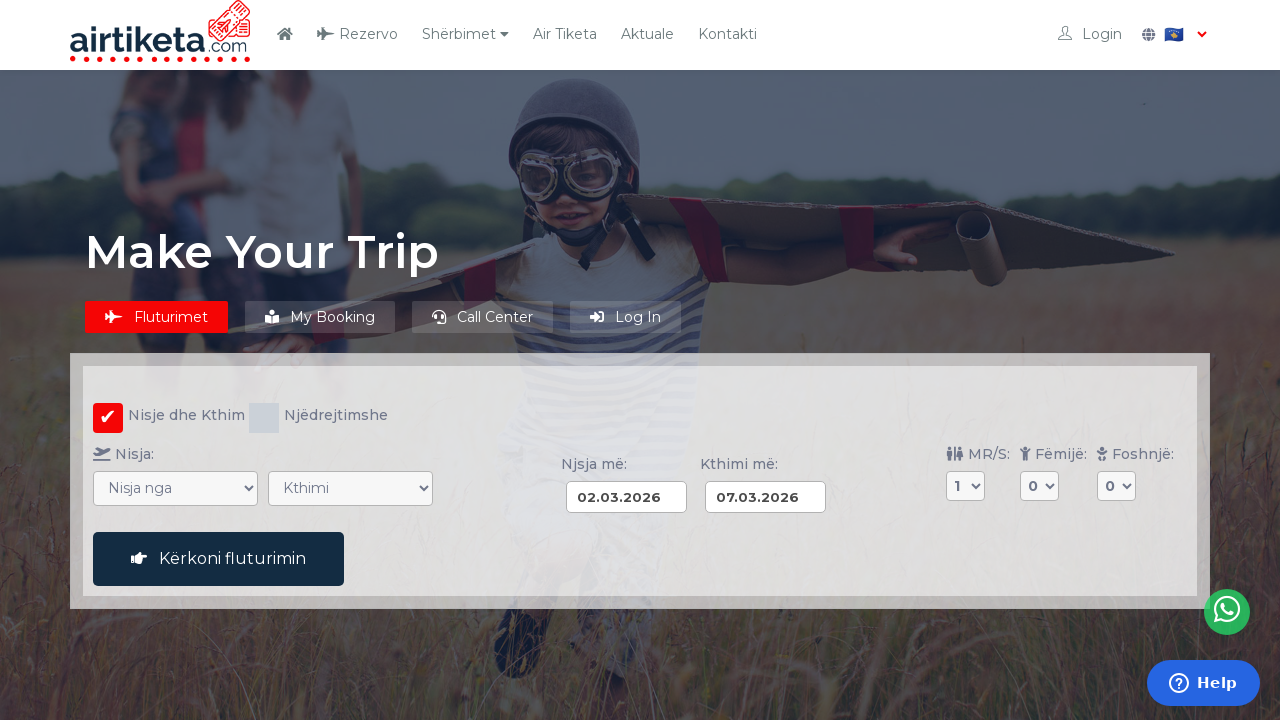

Clicked one-way trip radio button at (264, 418) on input[value="ow"]
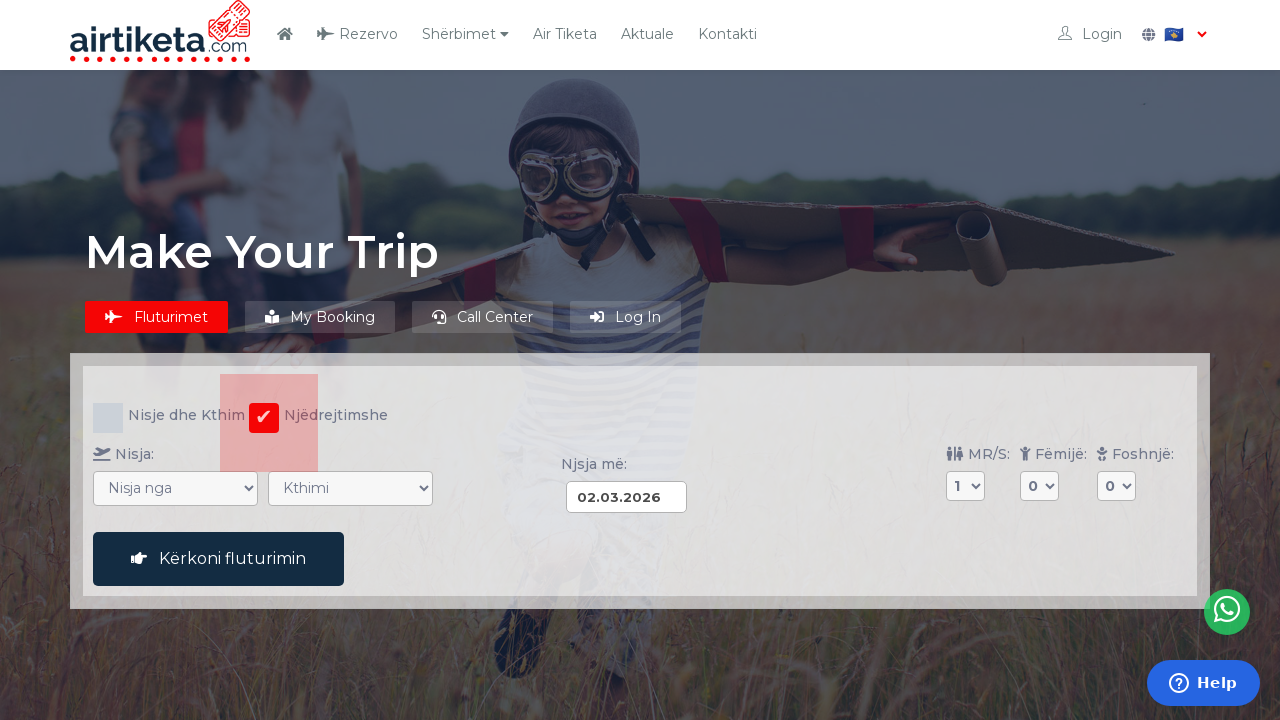

Selected departure airport (Pristina - PRN) on select[name="VON"]
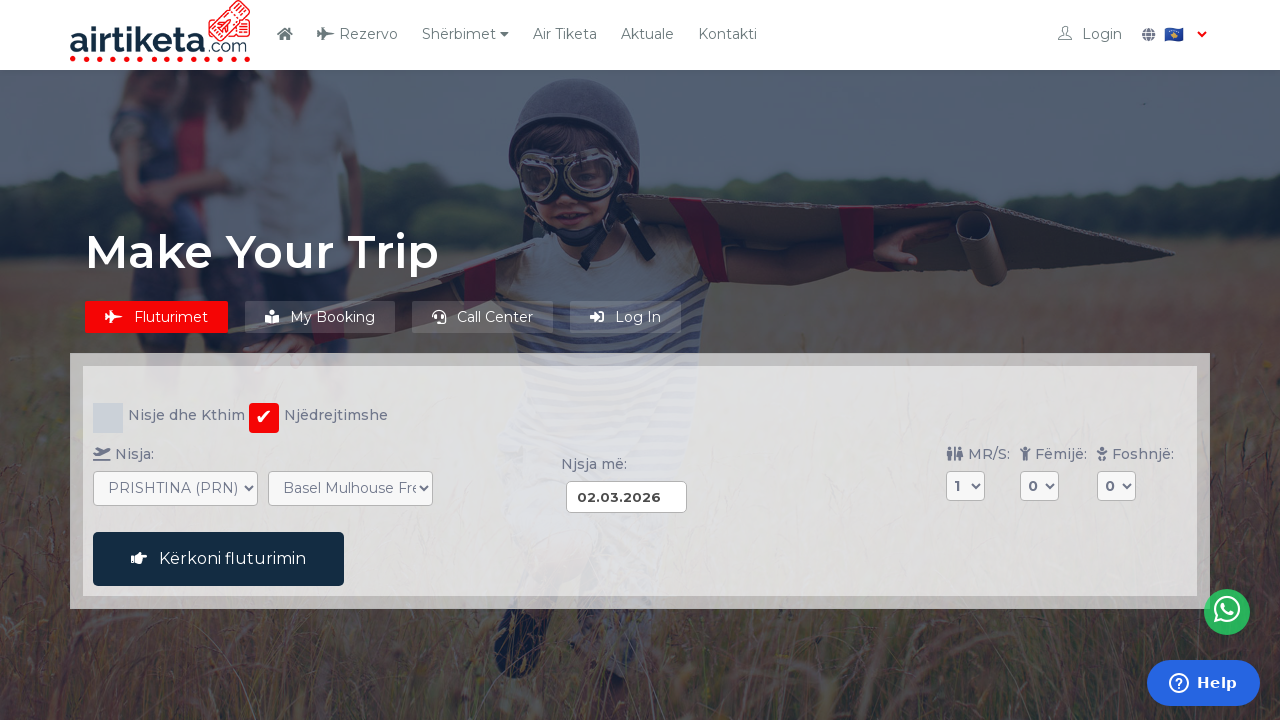

Selected arrival airport (Dusseldorf - DUS) on select[name="NACH"]
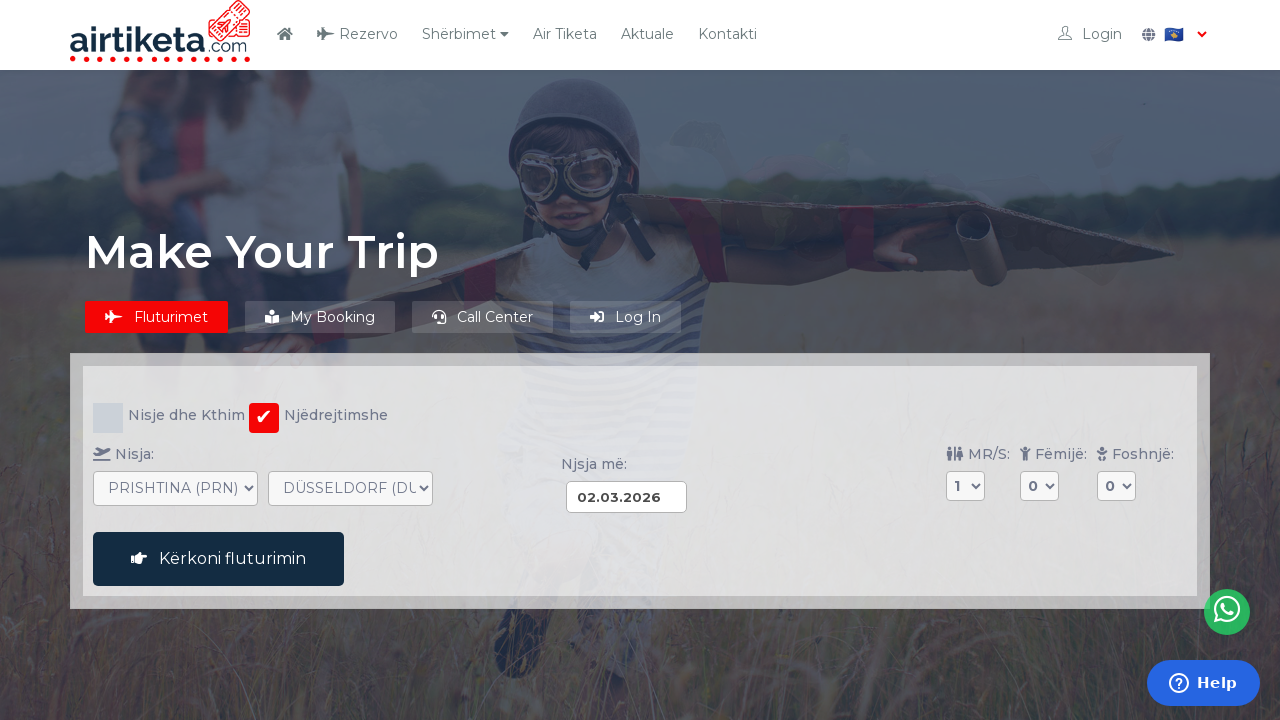

Set departure date to 16.03.2026 on input[name="DATUM_HIN"]
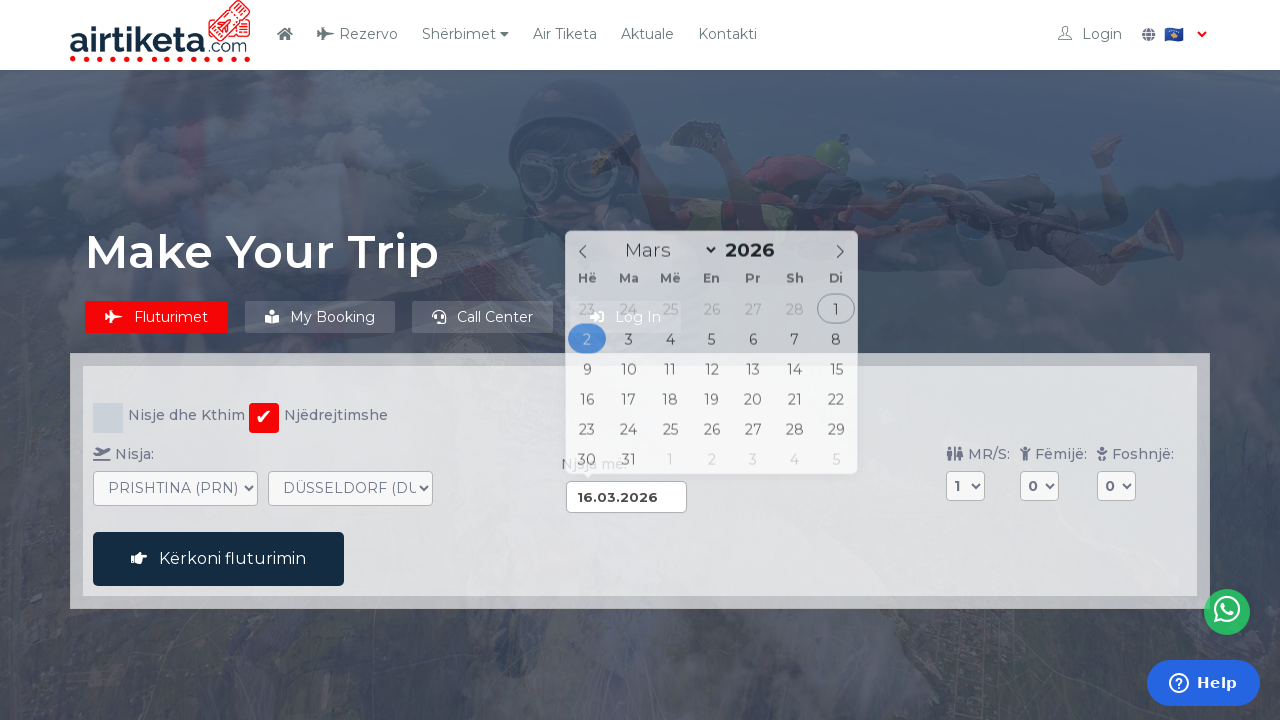

Search button became visible
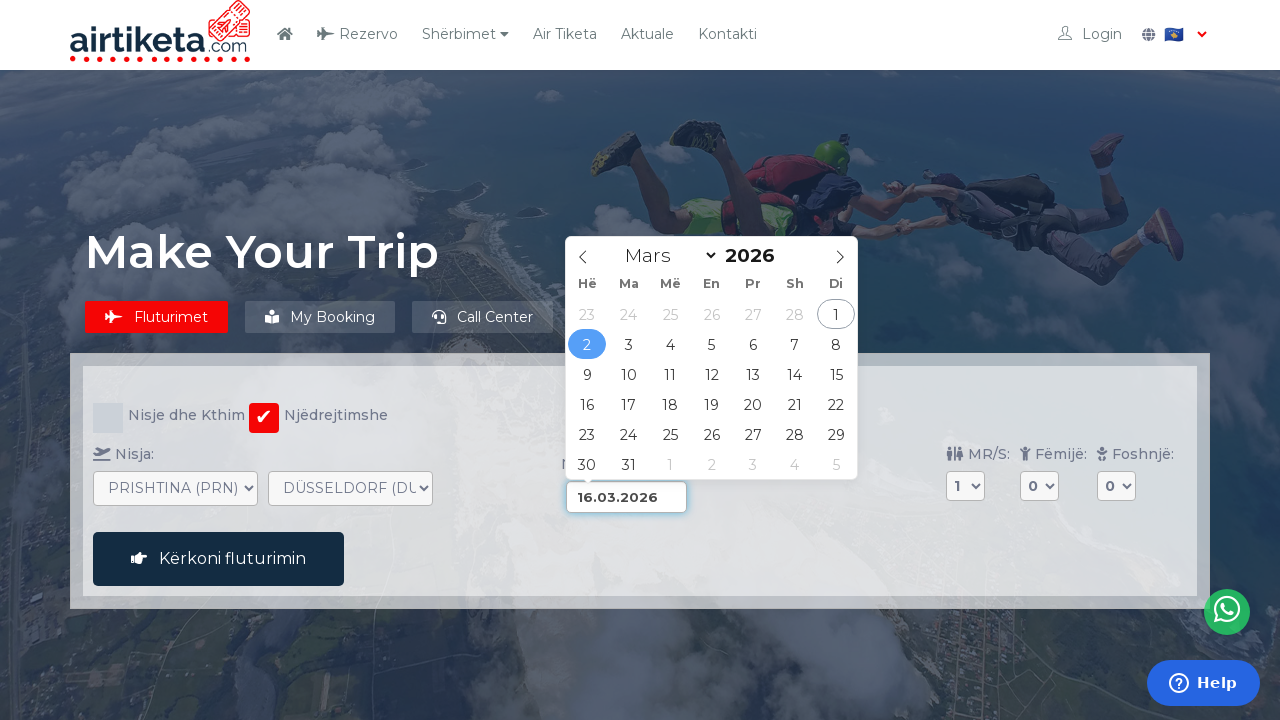

Clicked search button to submit flight search at (218, 559) on button#buchen_aktion
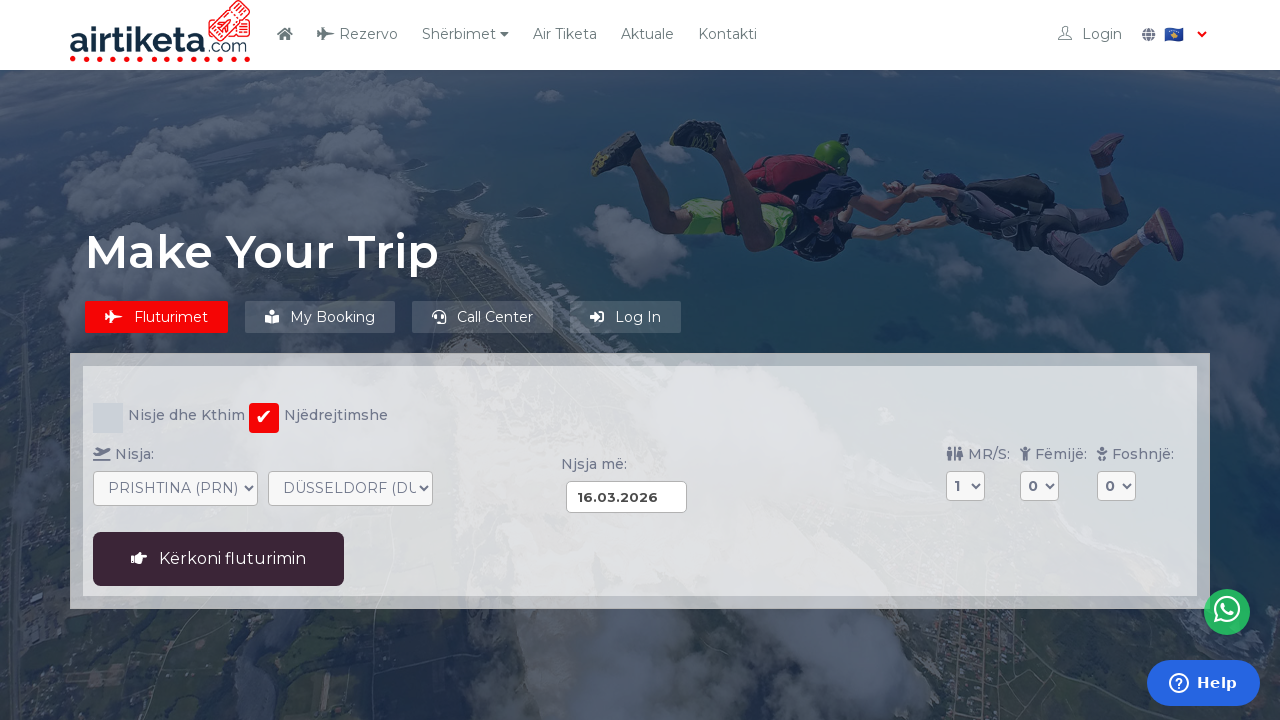

Page network activity completed (networkidle state)
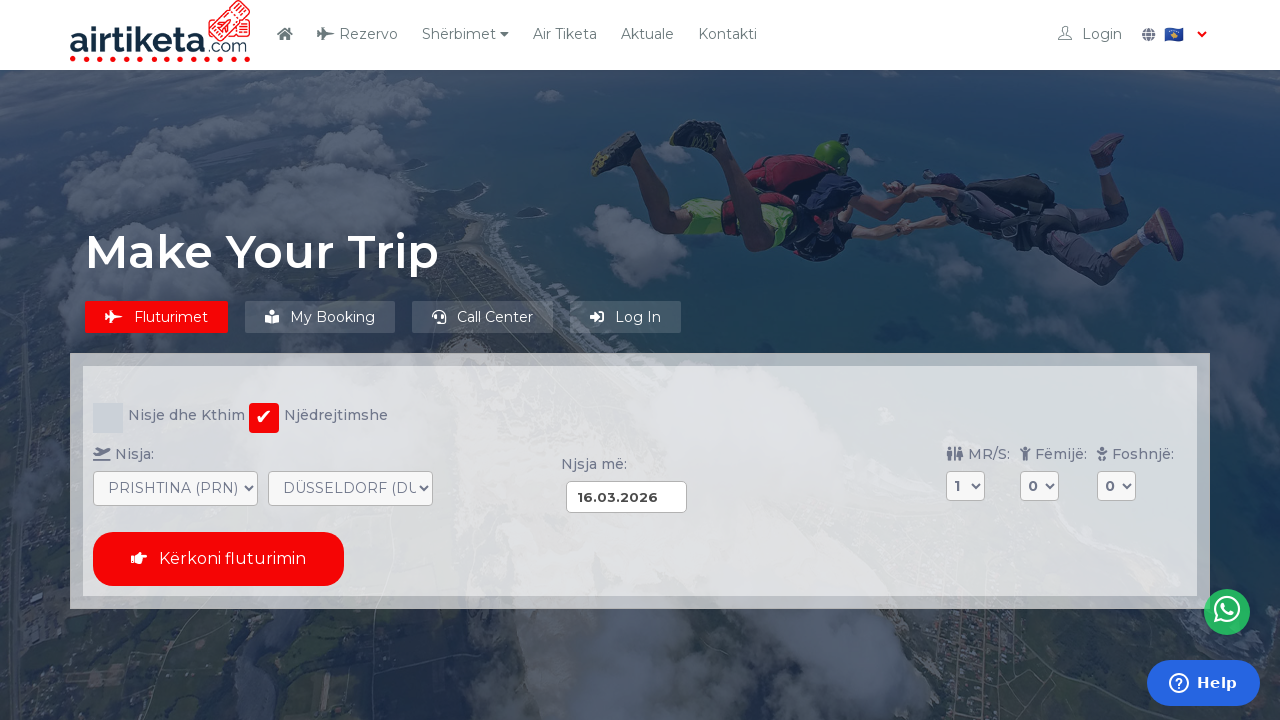

Flight results table loaded successfully
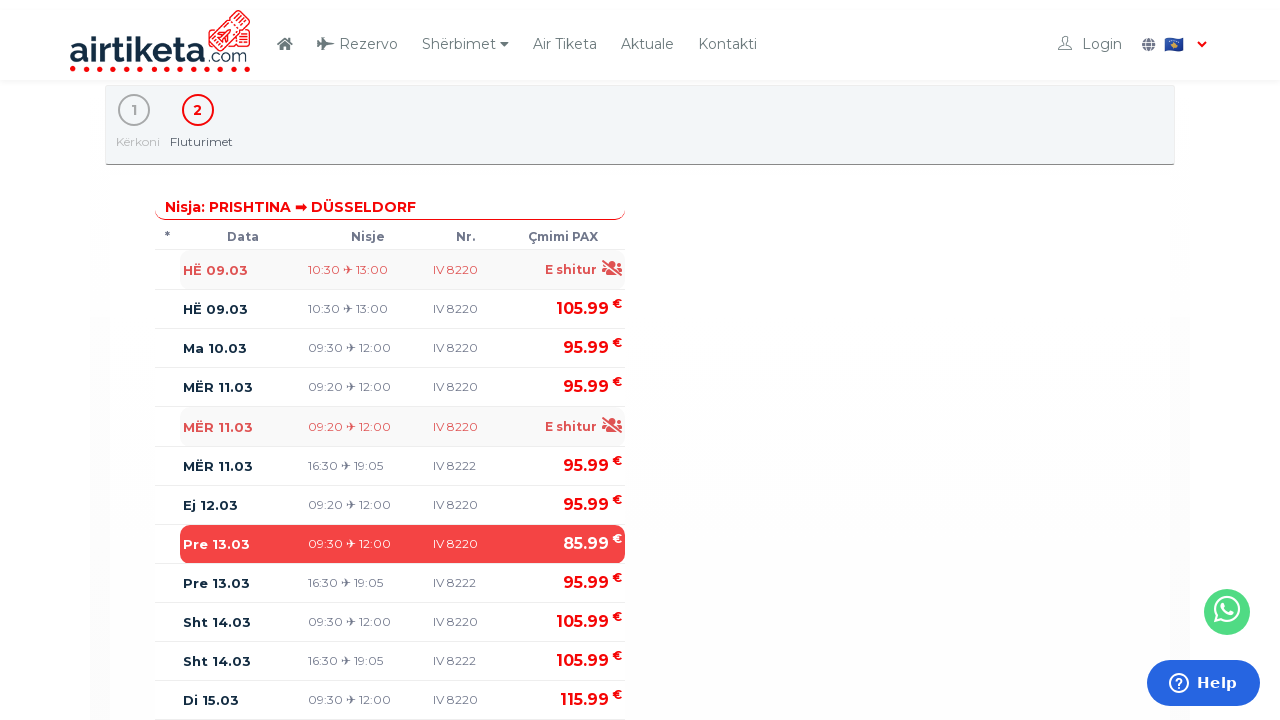

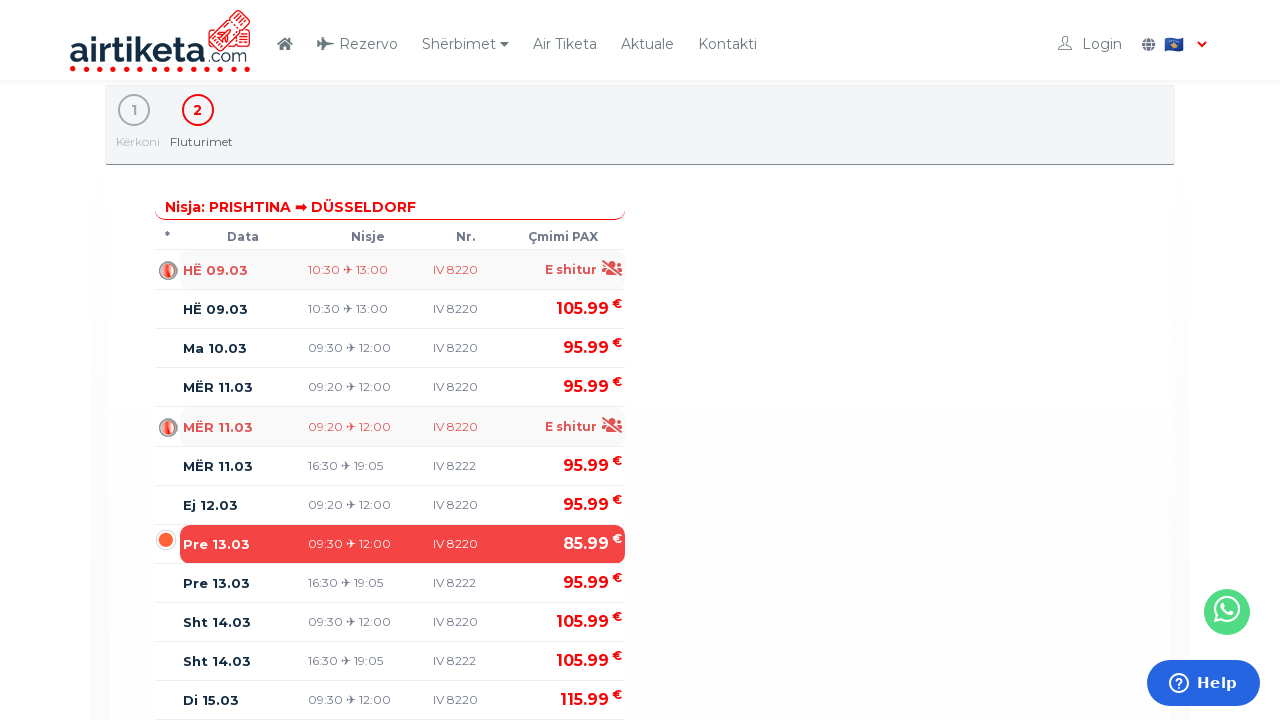